Navigates to GoDaddy homepage and verifies the page title and URL match expected values

Starting URL: https://www.godaddy.com/

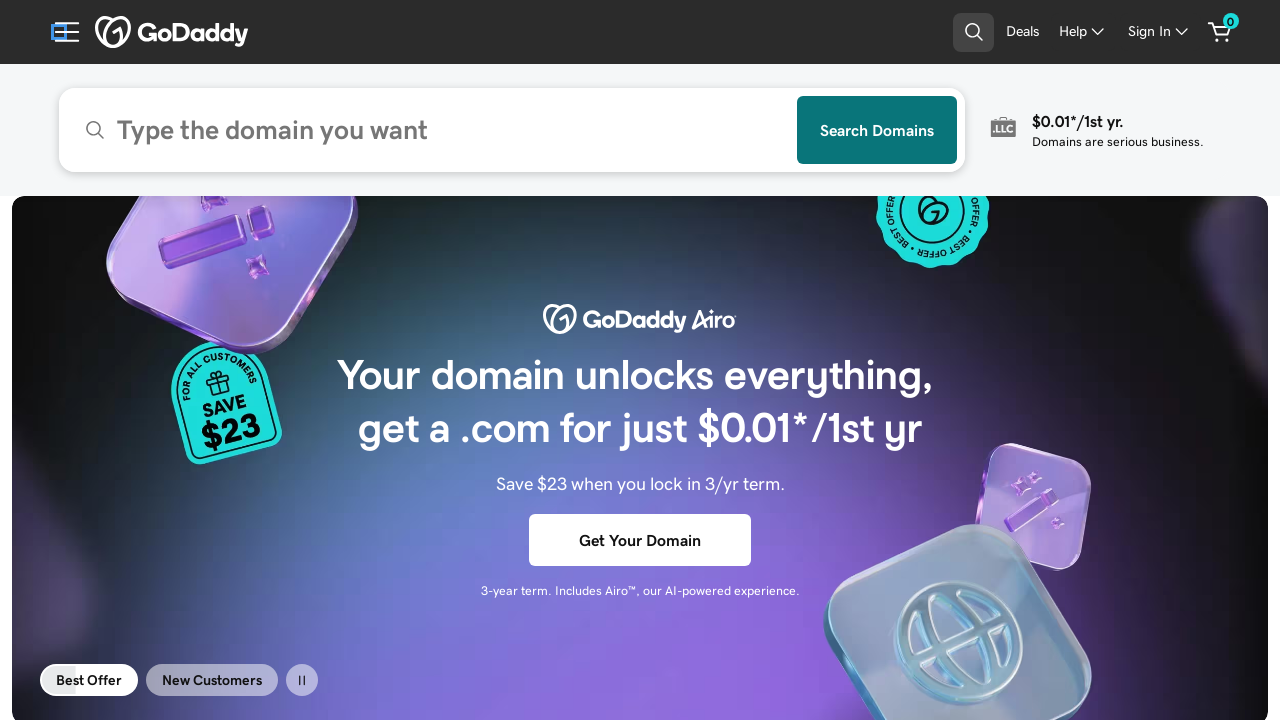

Waited for DOM content to load on GoDaddy homepage
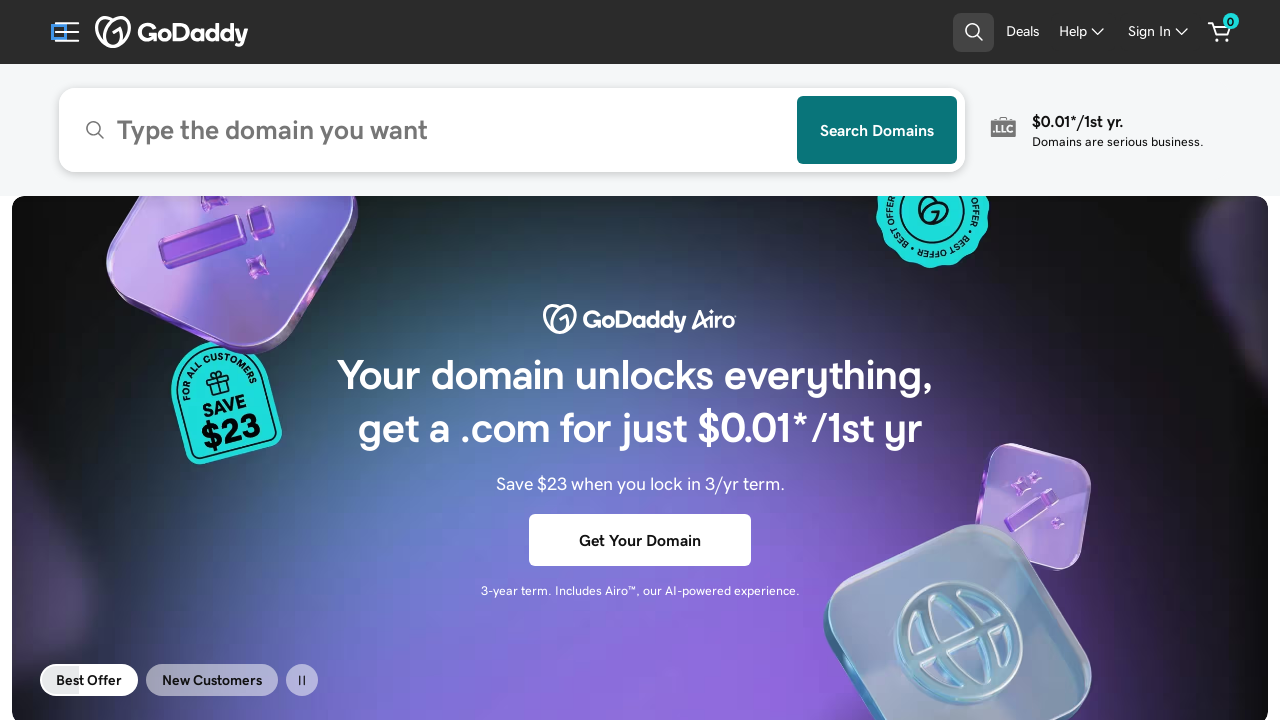

Retrieved page title: 'GoDaddy Official Site: Get a Domain & Launch Your Website.'
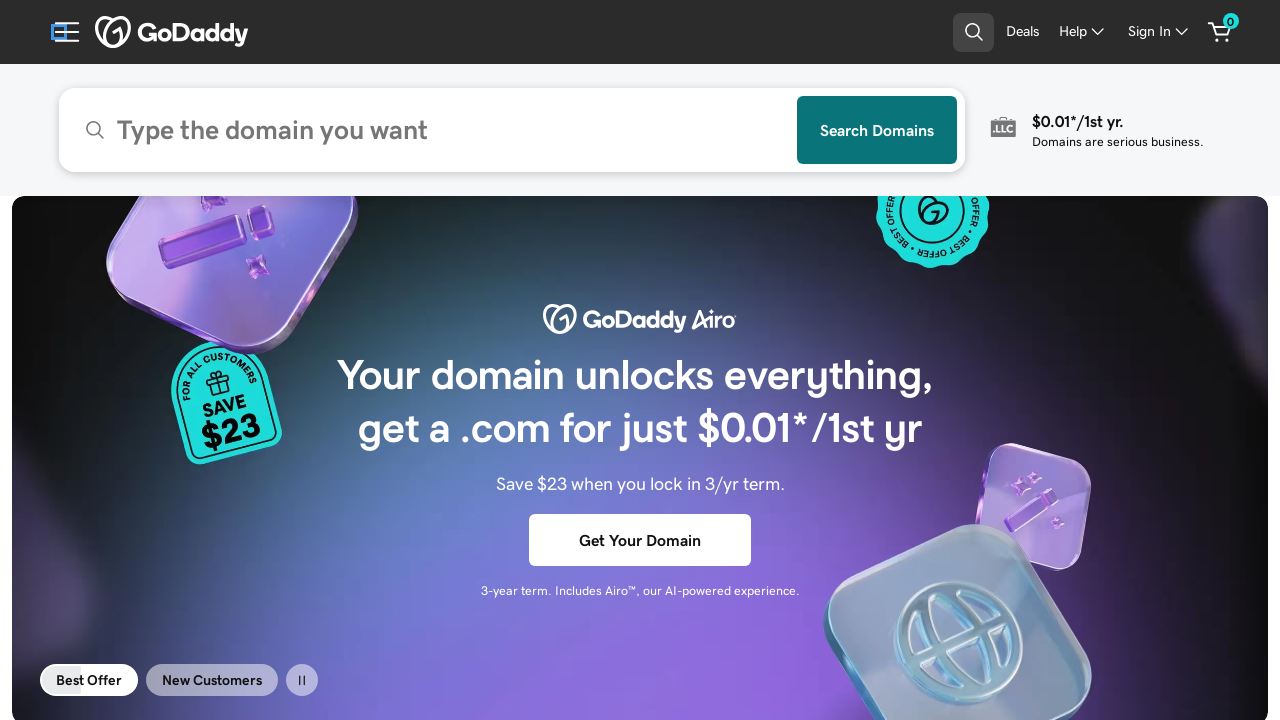

Retrieved current URL: 'https://www.godaddy.com/'
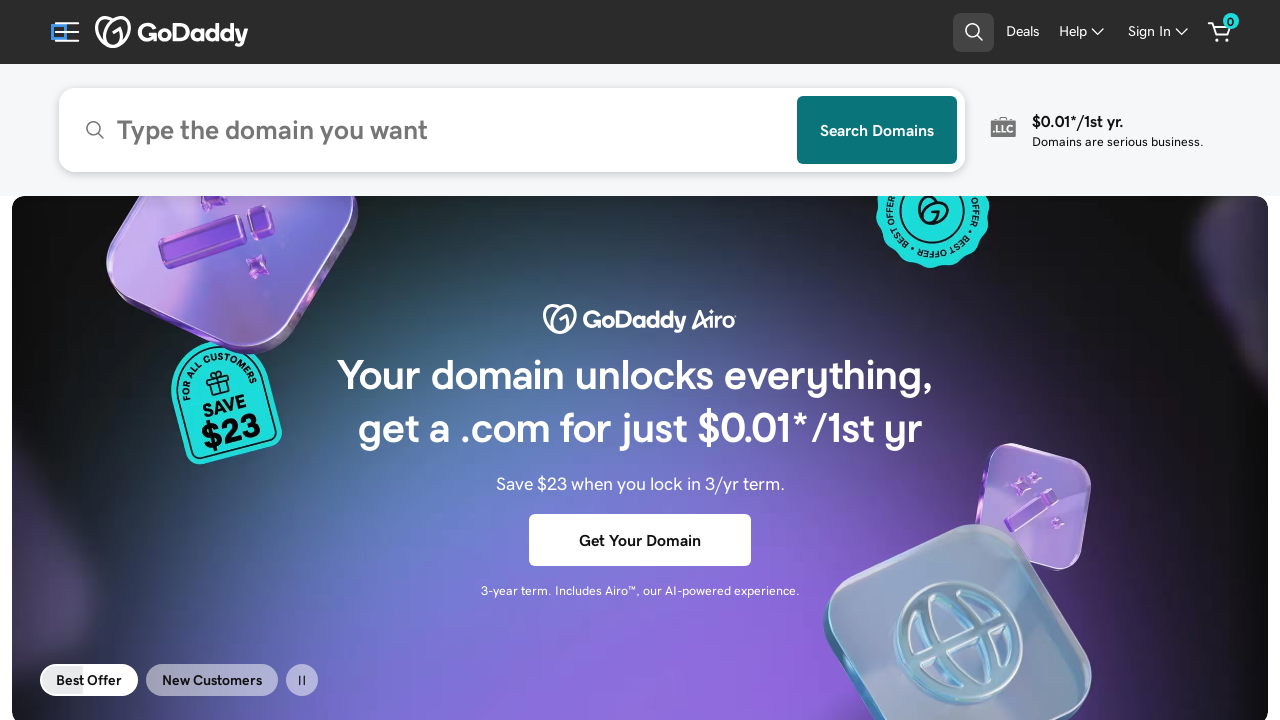

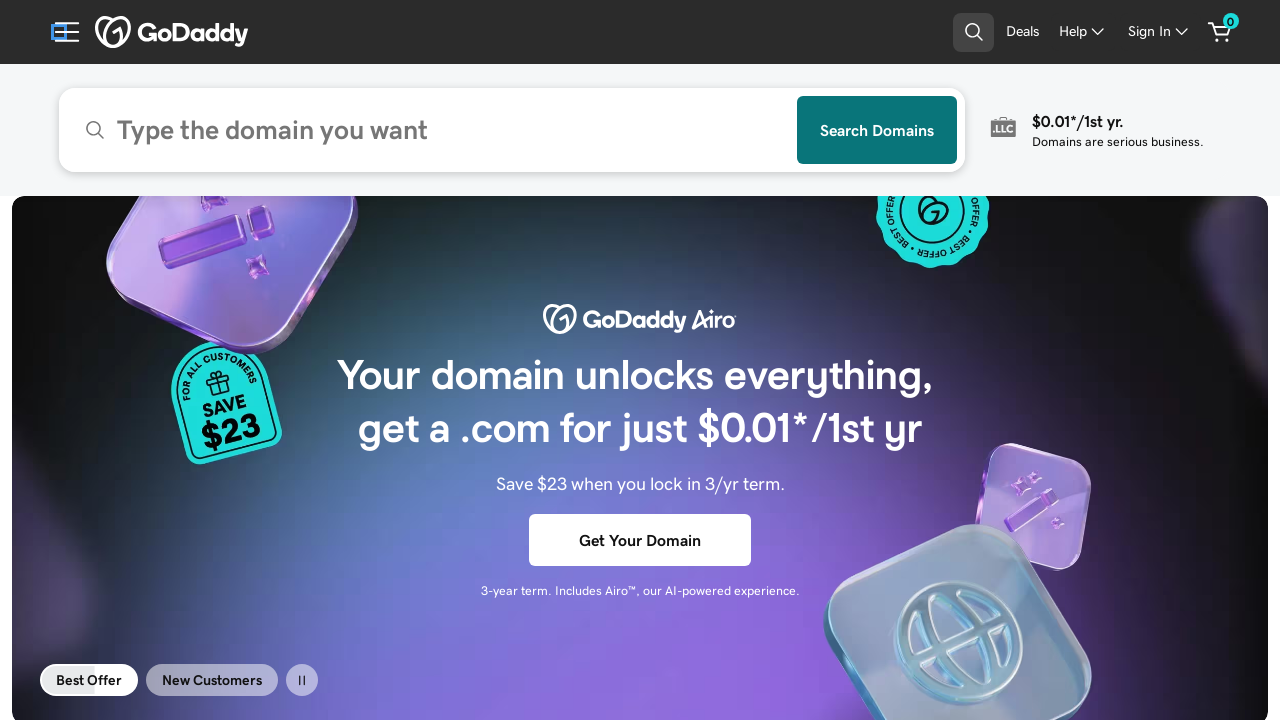